Tests login form validation by submitting only a username without a password and verifying the error message

Starting URL: https://the-internet.herokuapp.com/login

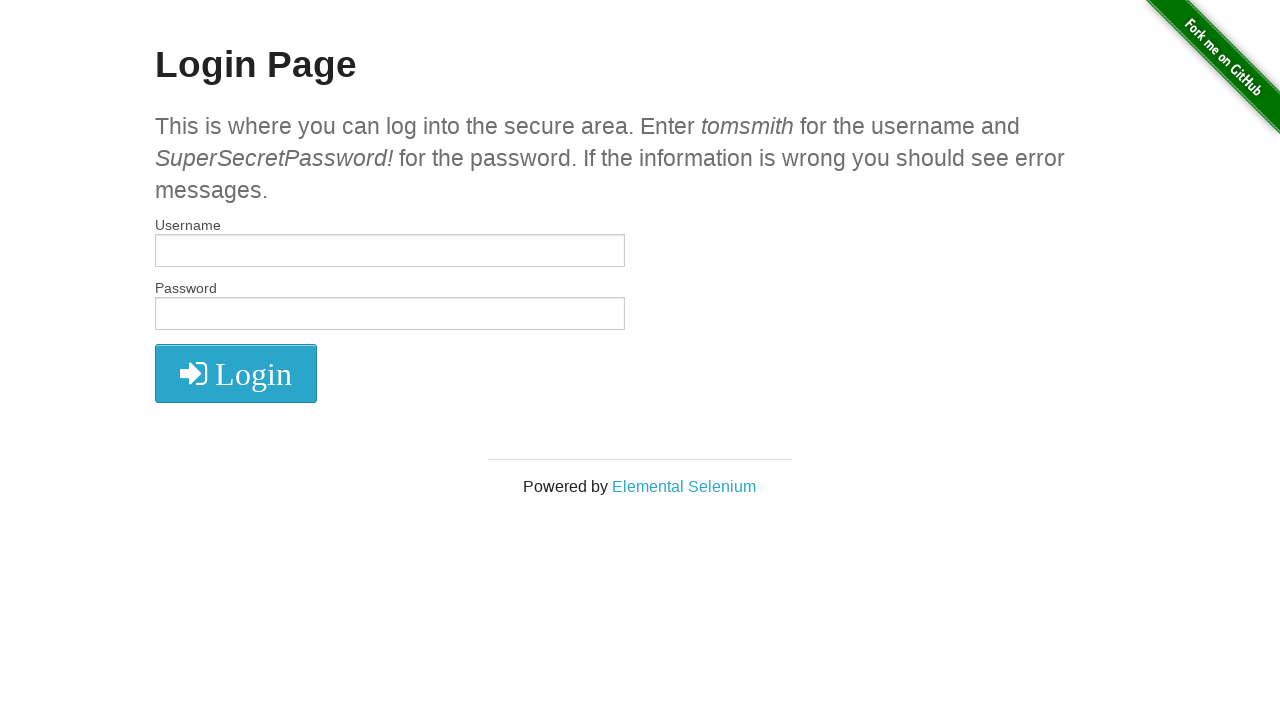

Waited for username field to be visible
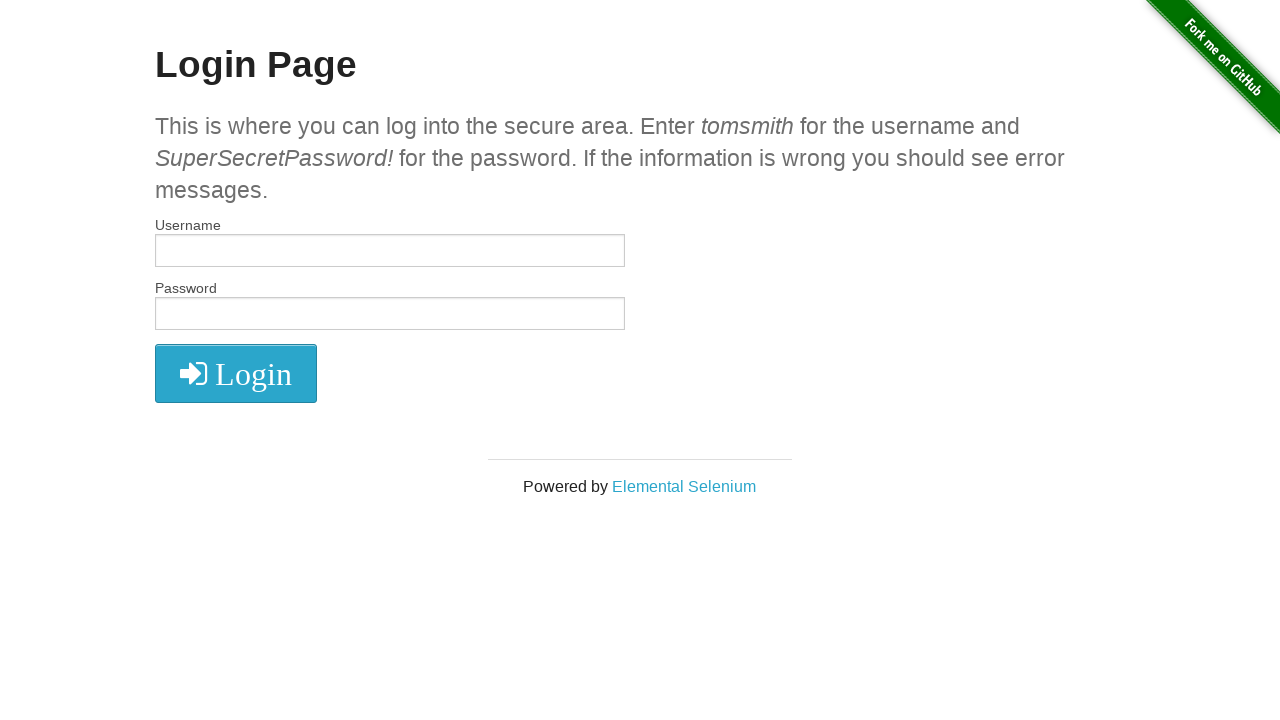

Filled username field with 'tomsmith' on #username
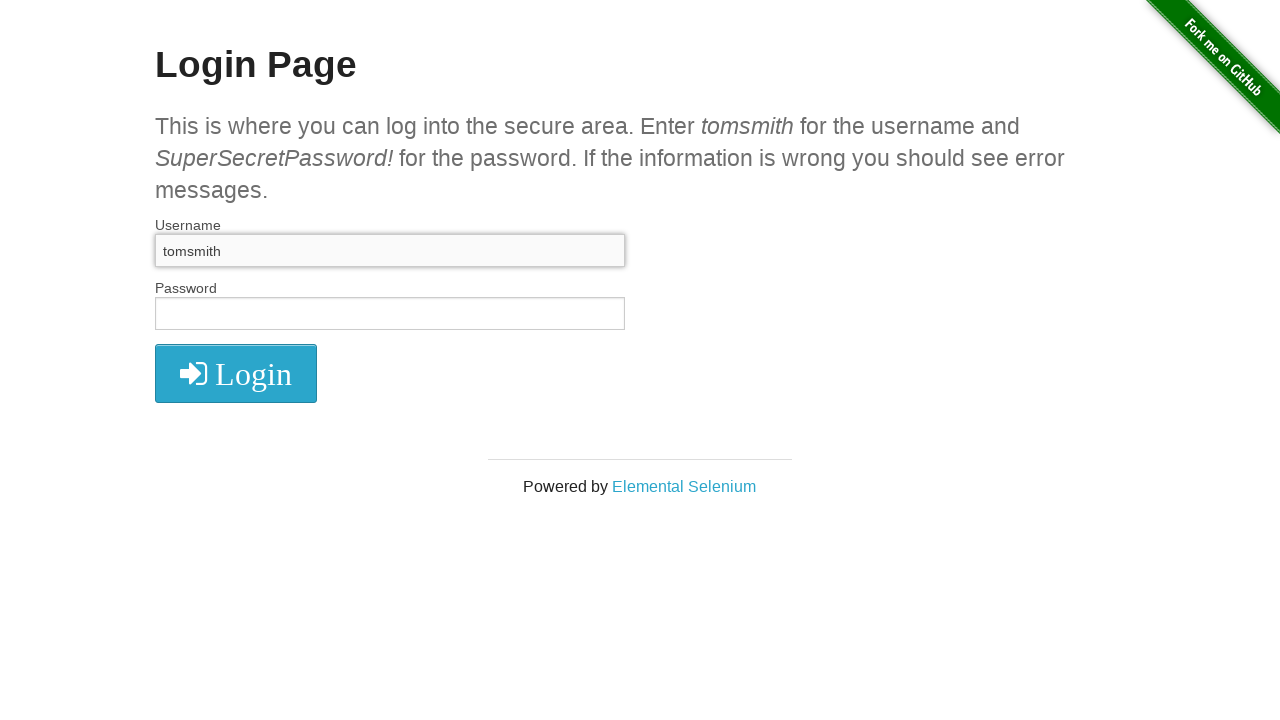

Clicked login button at (236, 373) on button.radius
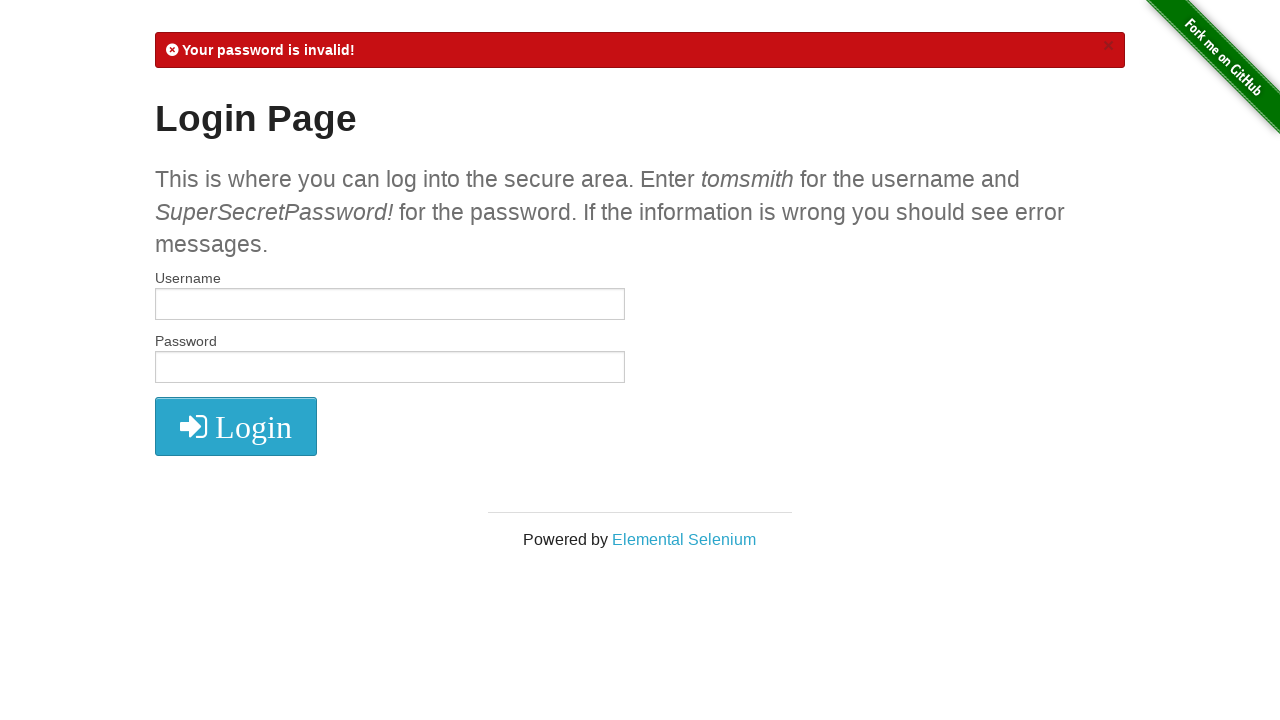

Waited for error message to appear
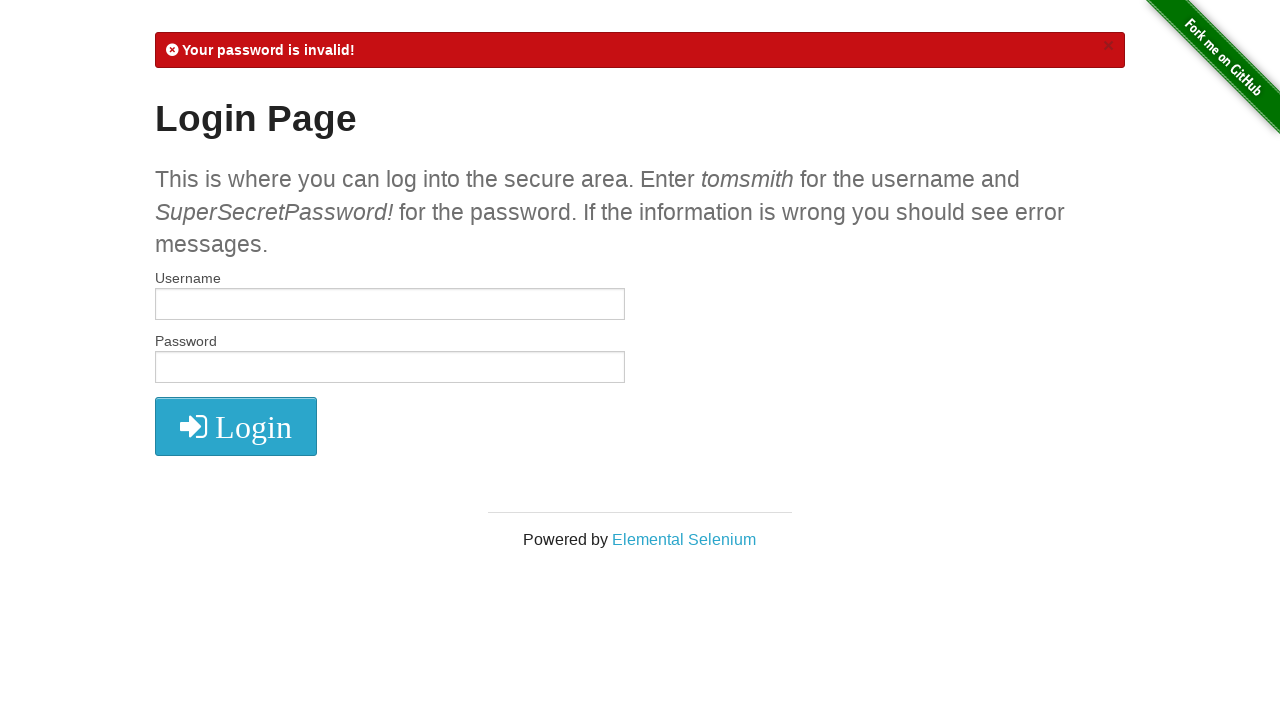

Verified error message 'Your password is invalid!' is displayed
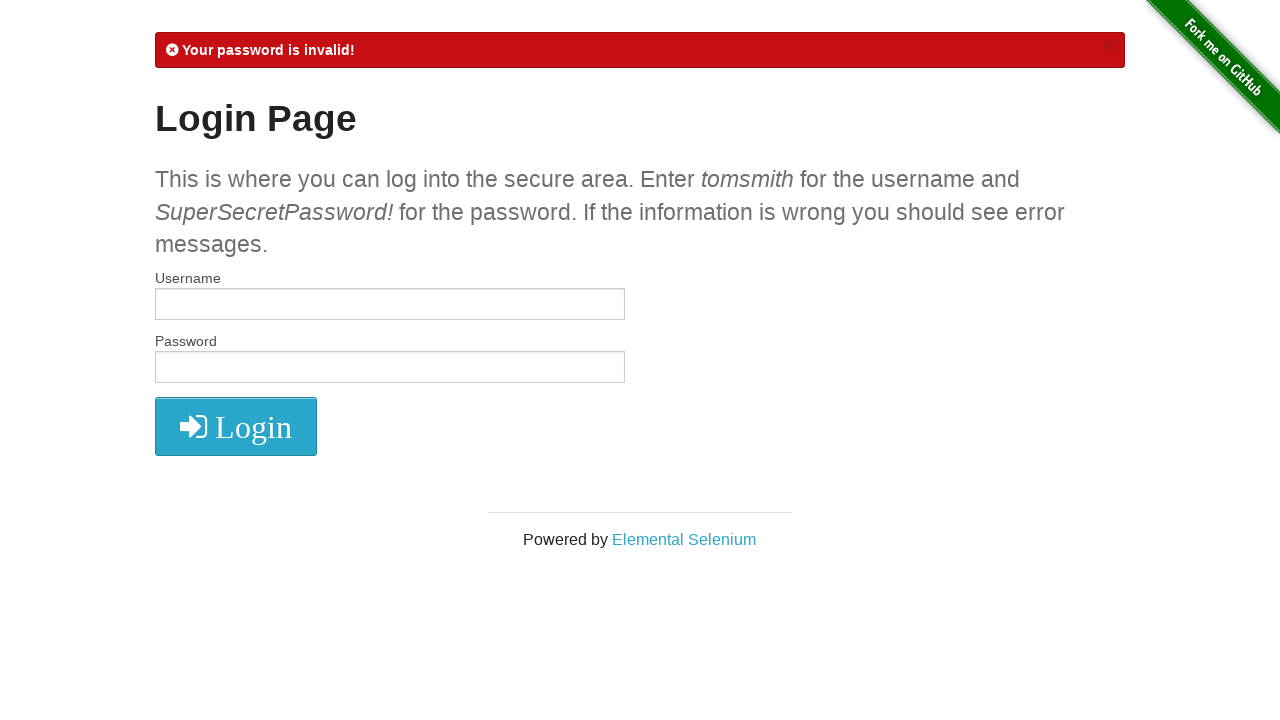

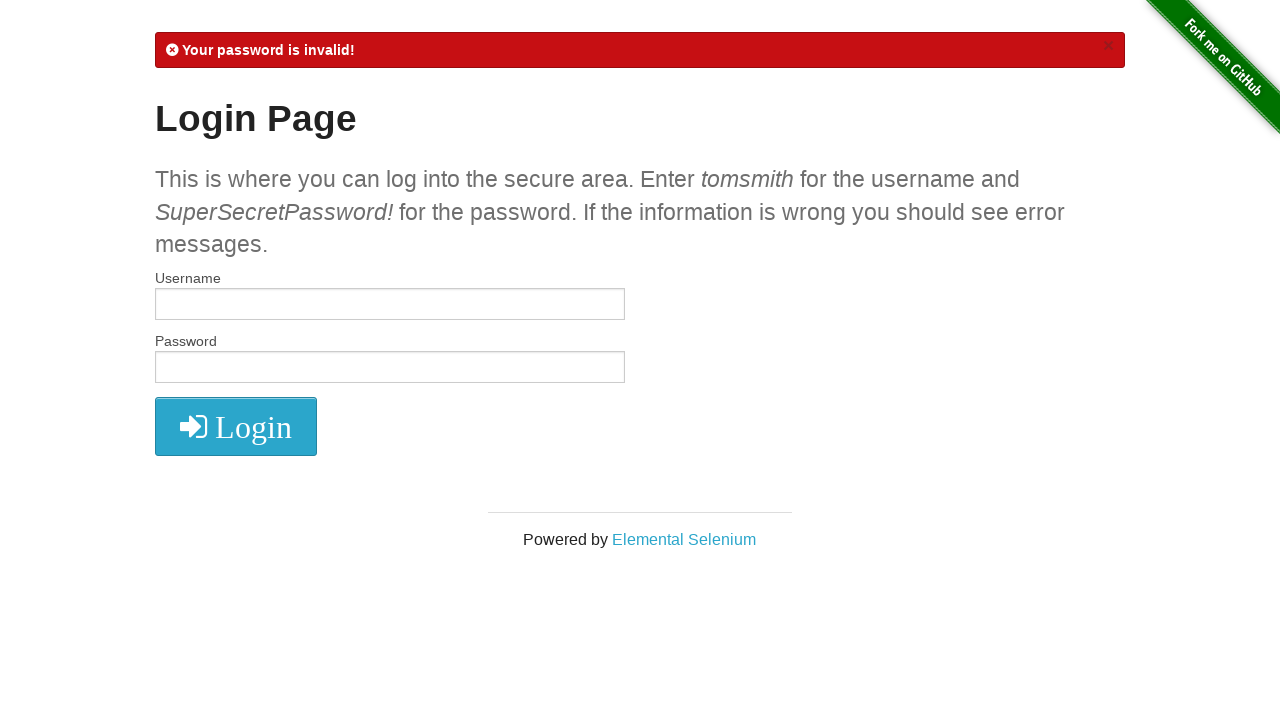